Tests dynamic page loading where the target element is initially hidden - clicks Start button and waits for the hidden element to become visible after loading completes.

Starting URL: https://the-internet.herokuapp.com/dynamic_loading/1

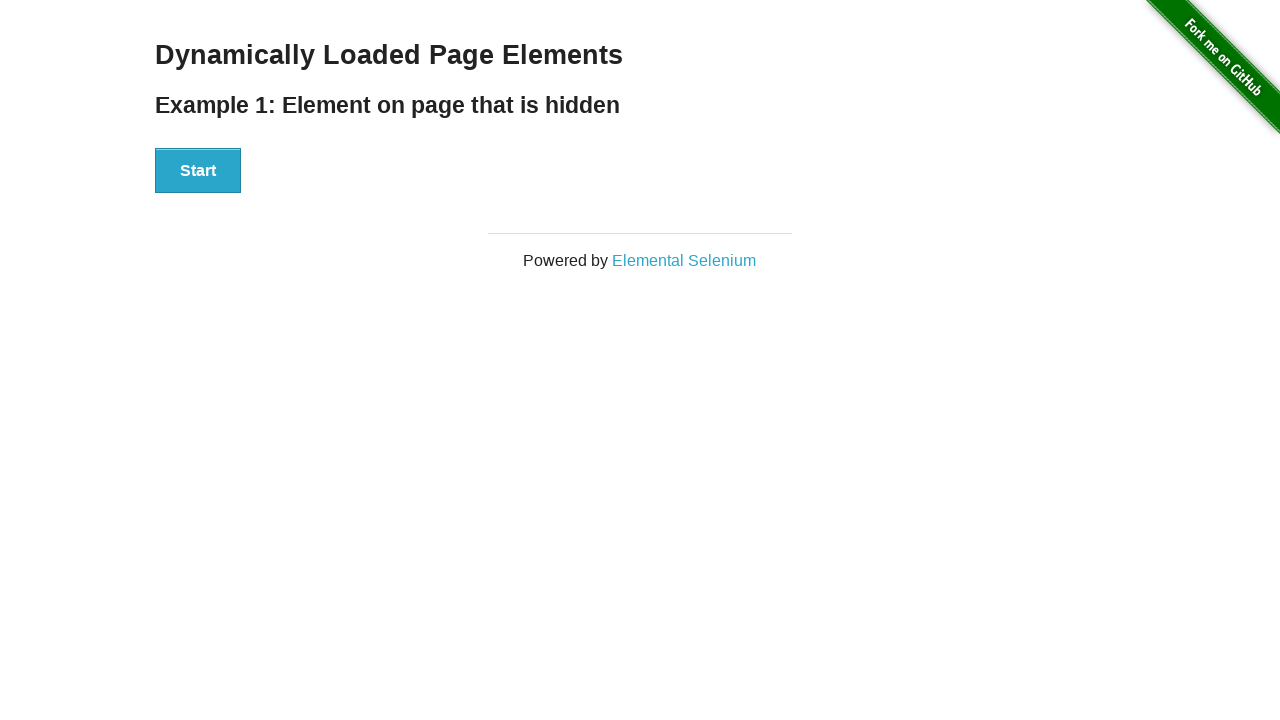

Clicked Start button to initiate dynamic loading at (198, 171) on #start button
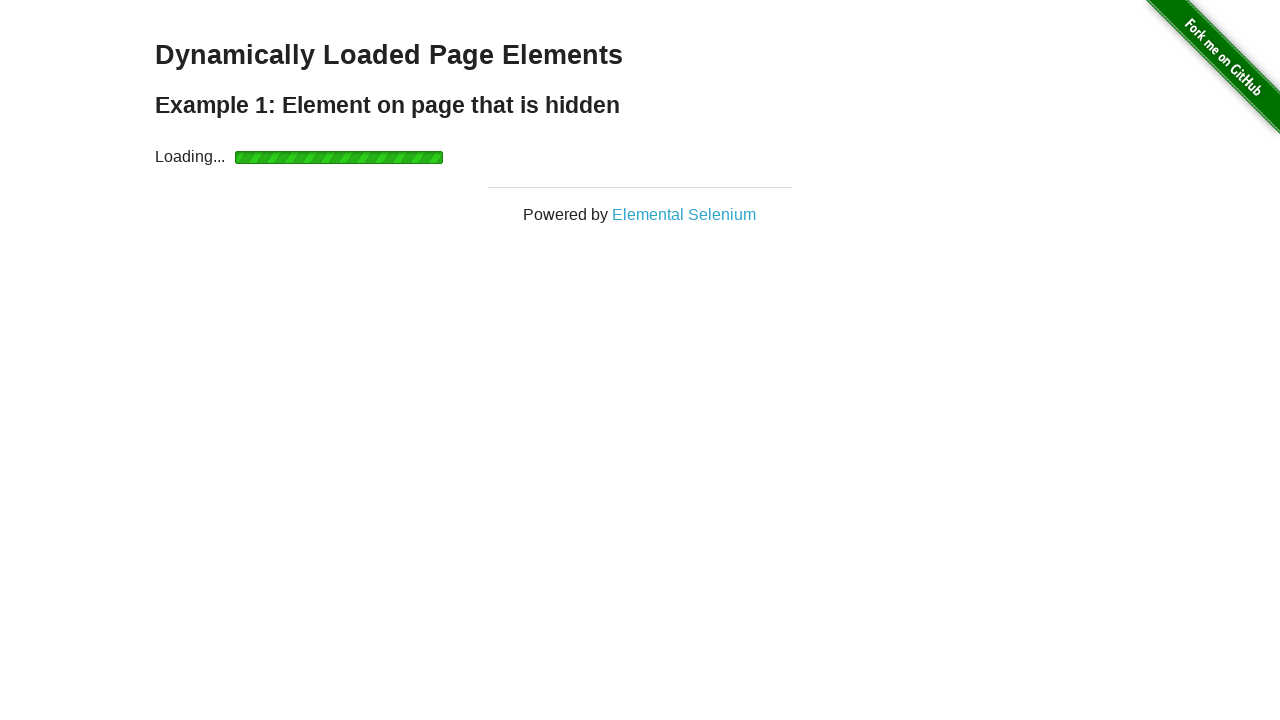

Waited for finish element to become visible after loading completes
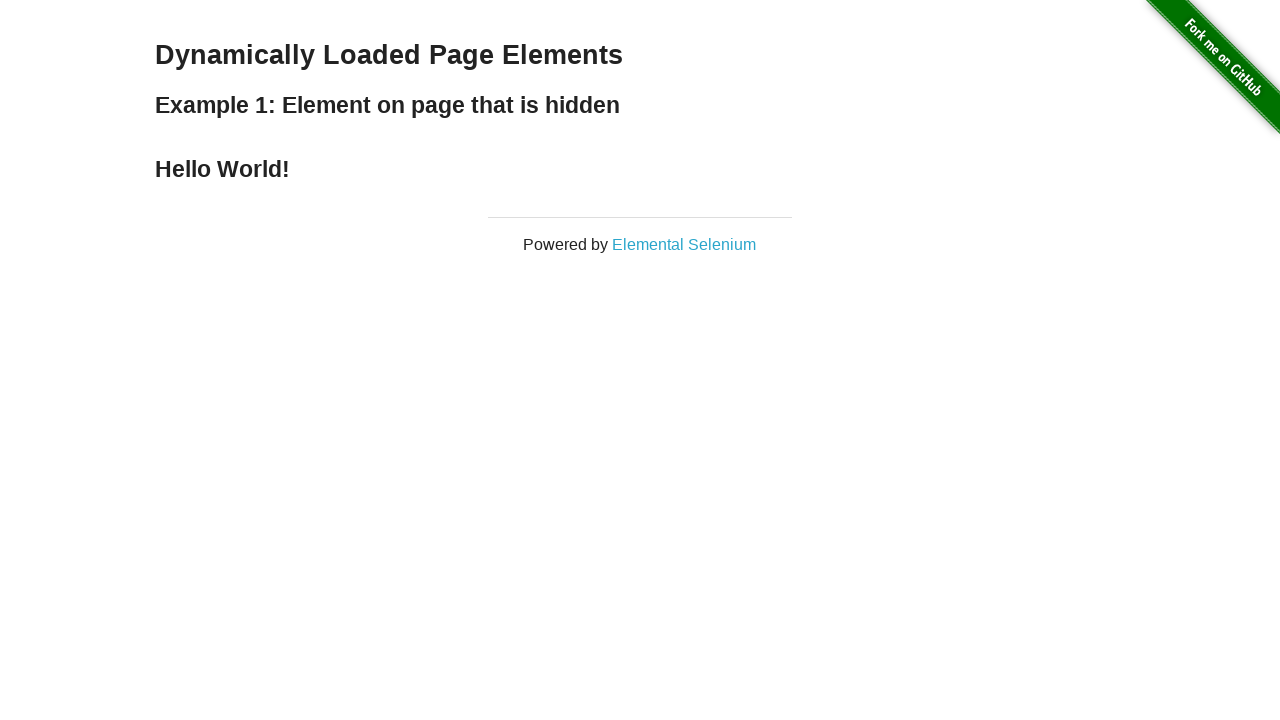

Verified that finish element is visible
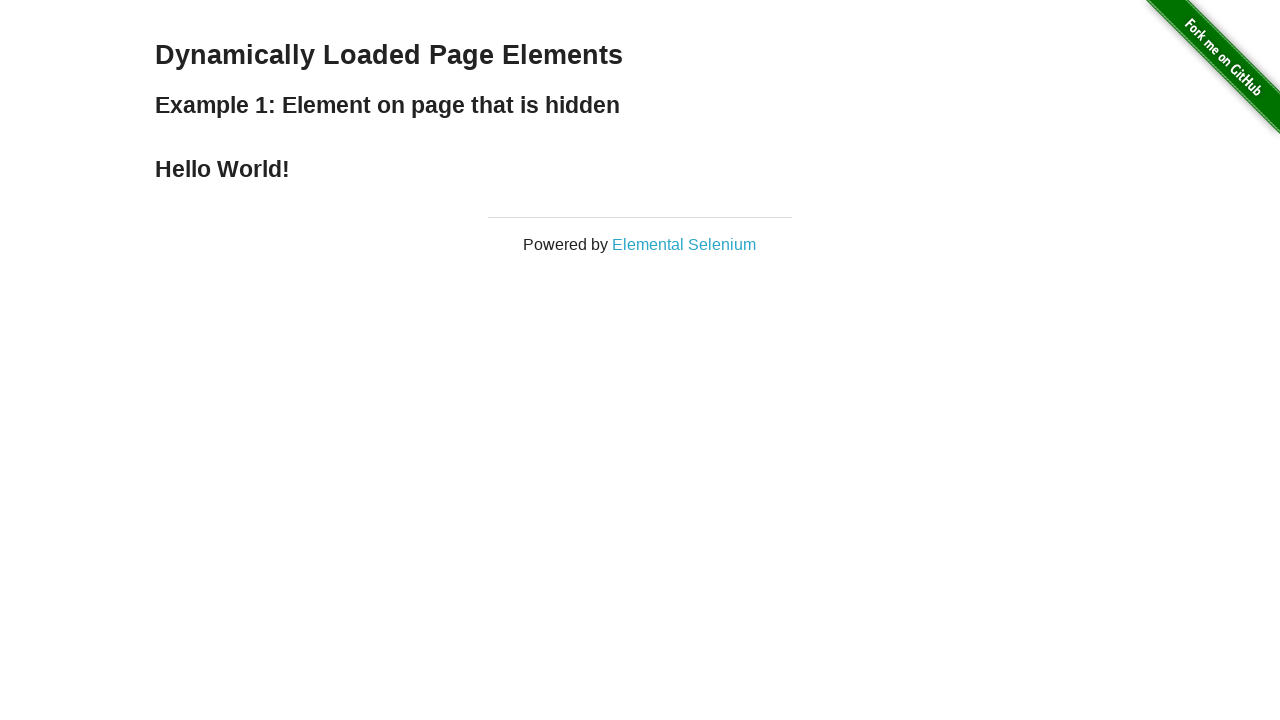

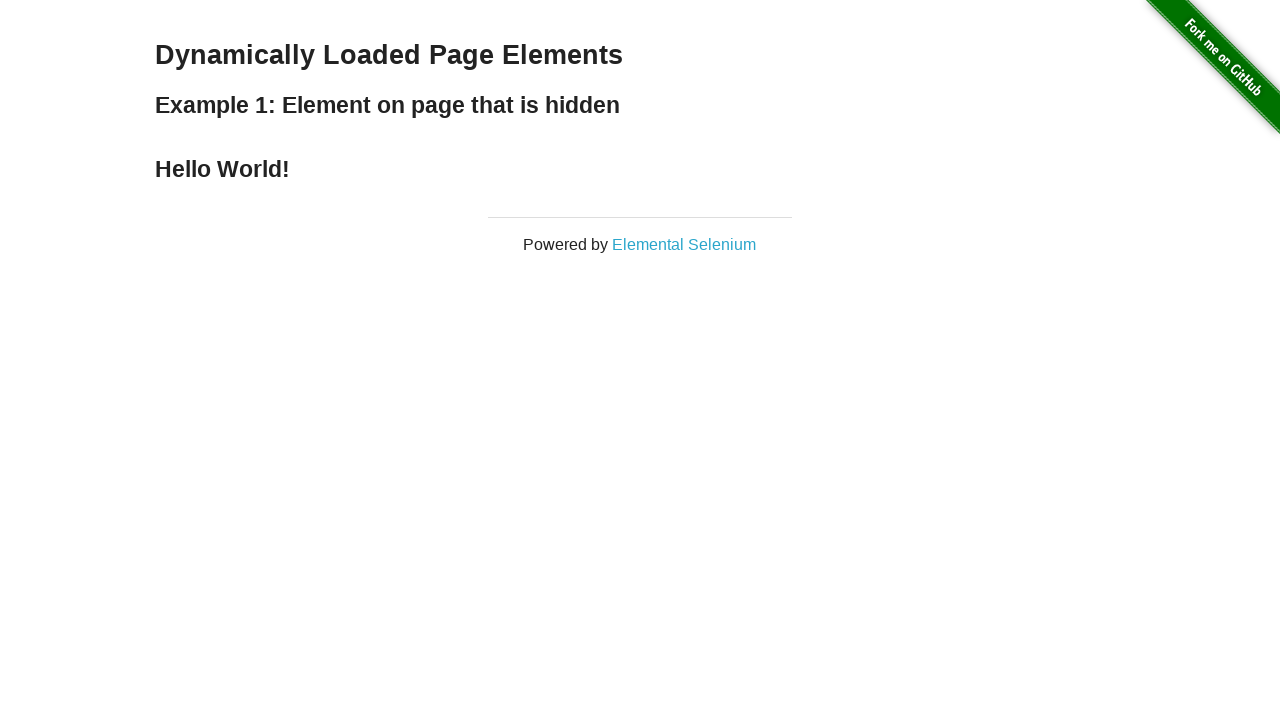